Navigates to webdriver.io using navigateTo and verifies the URL

Starting URL: https://webdriver.io

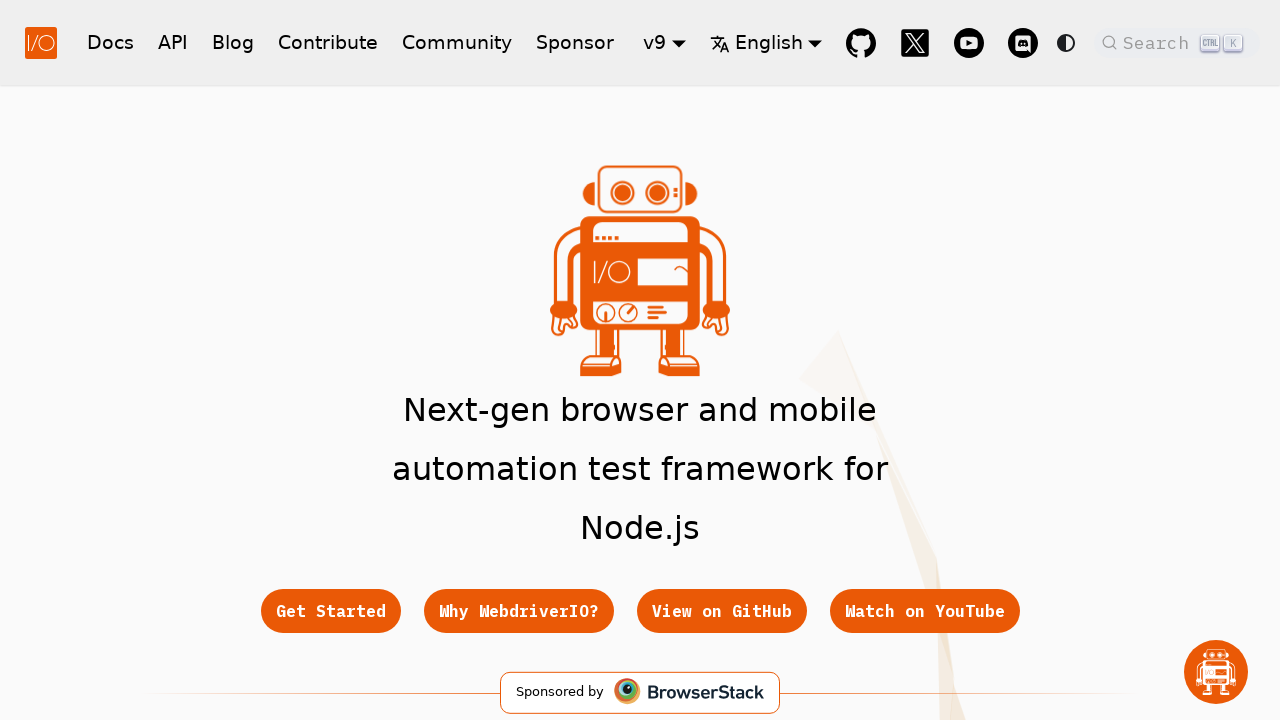

Verified page URL is https://webdriver.io/
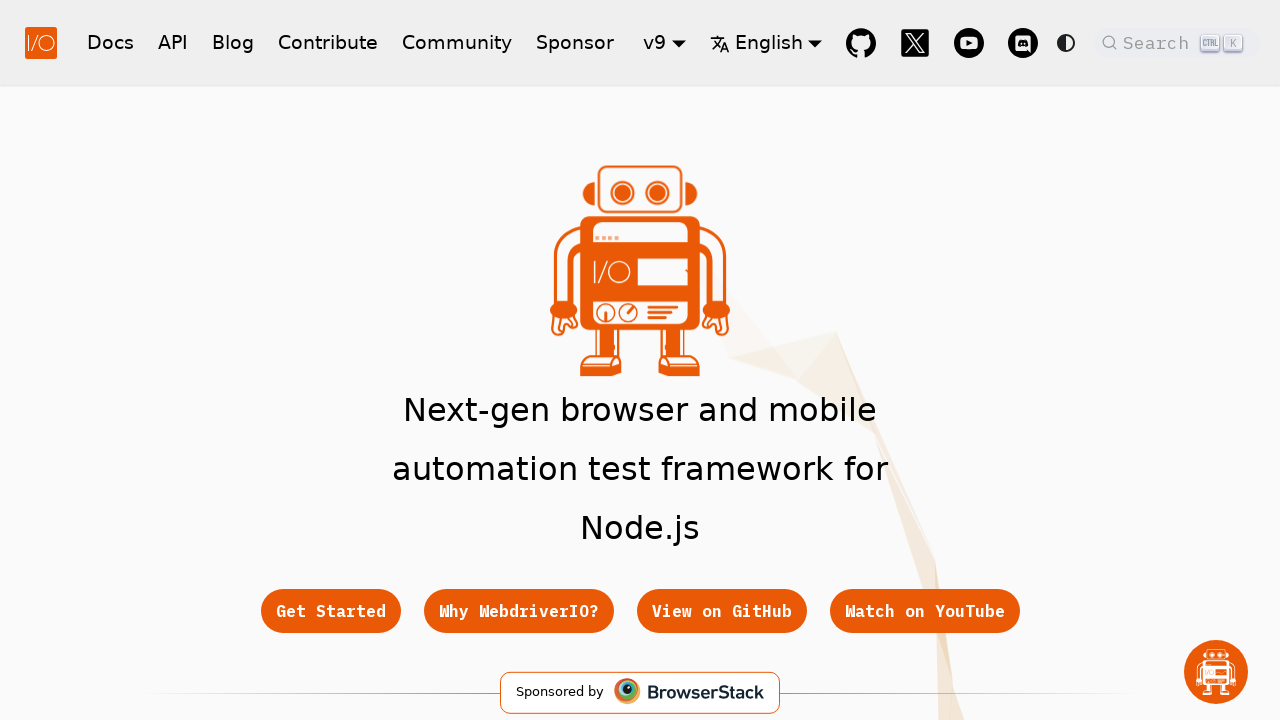

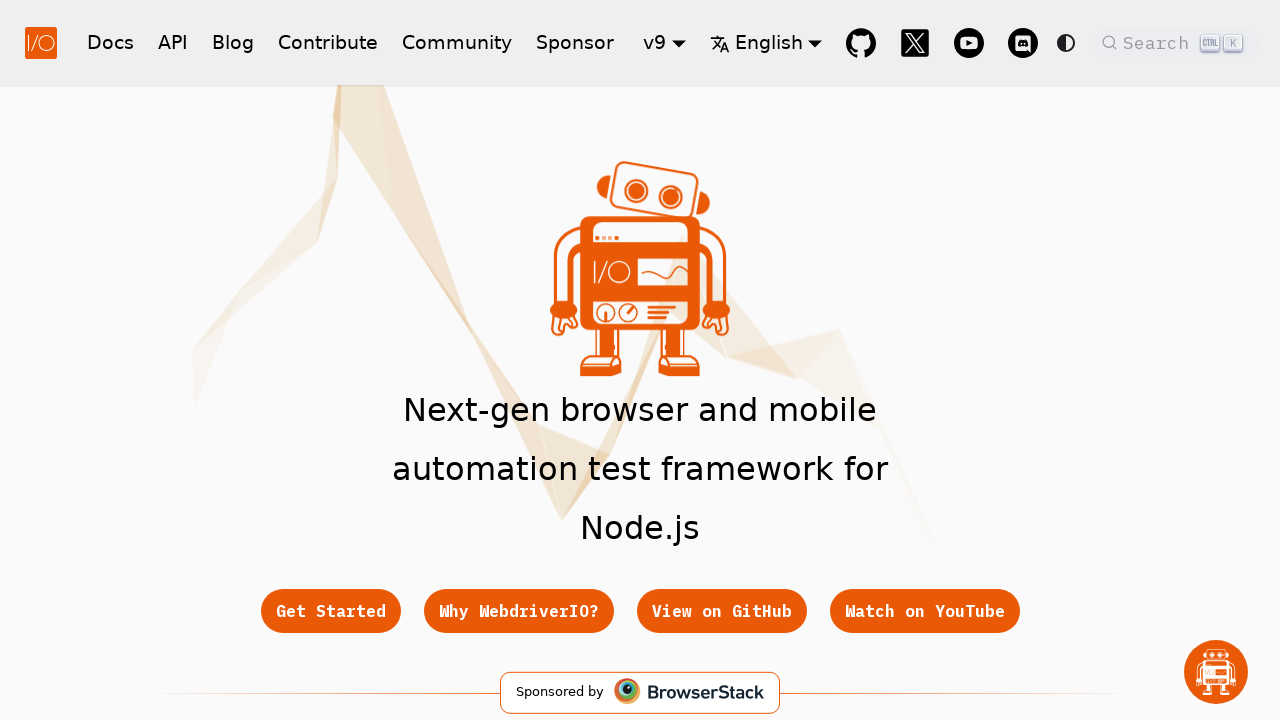